Tests the Sauce Labs guinea pig demo page by verifying the page title and clicking a submit button, then verifying the URL contains expected text

Starting URL: http://saucelabs.com/test/guinea-pig

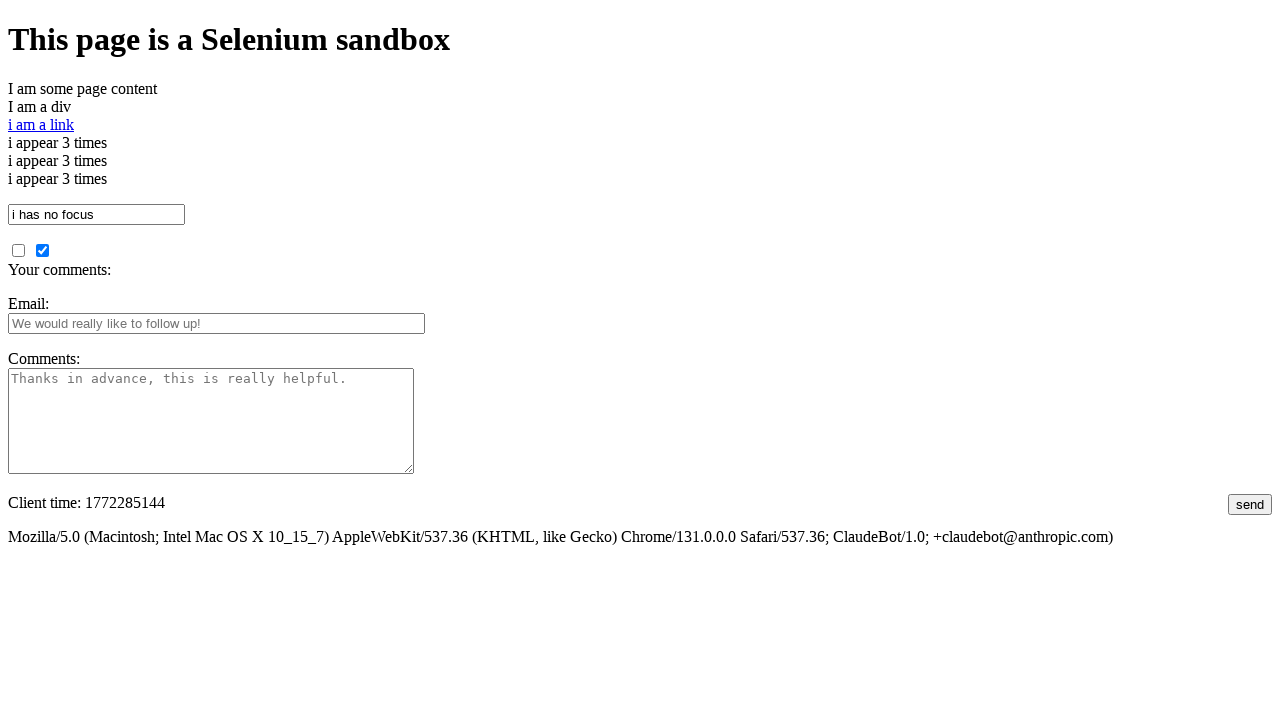

Verified page title contains 'I am a page title'
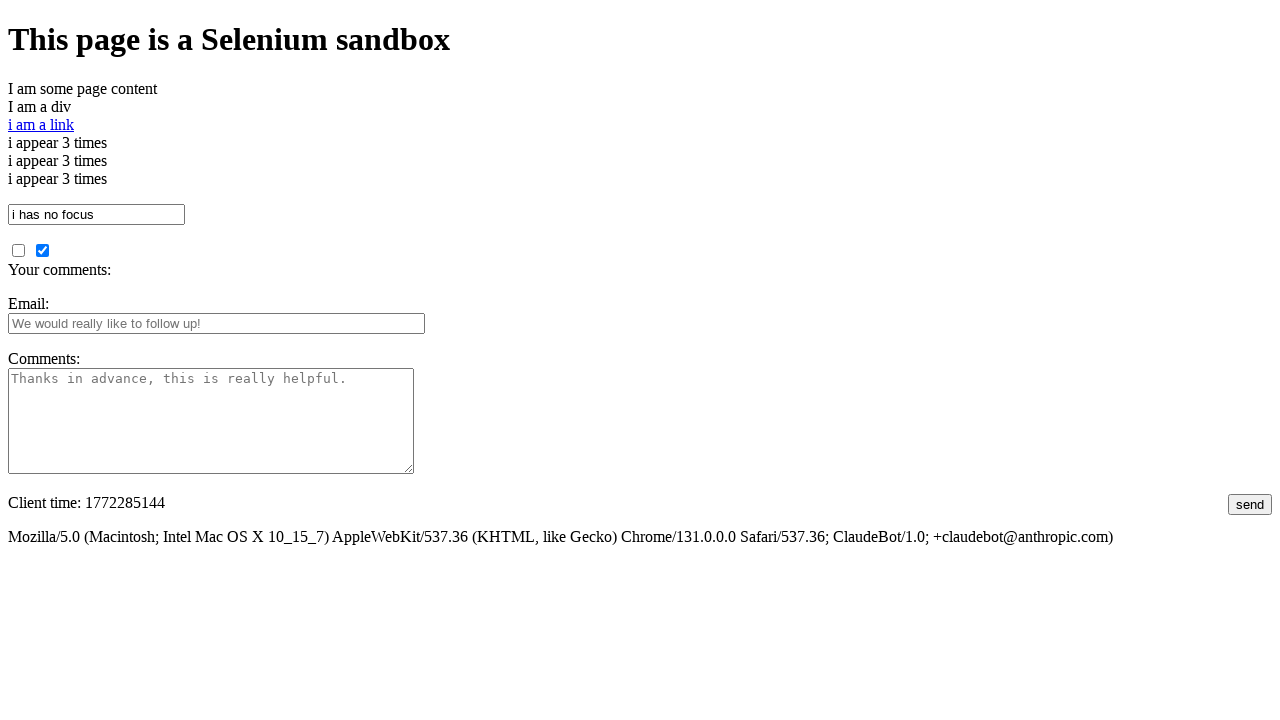

Clicked the submit button at (1250, 504) on #submit
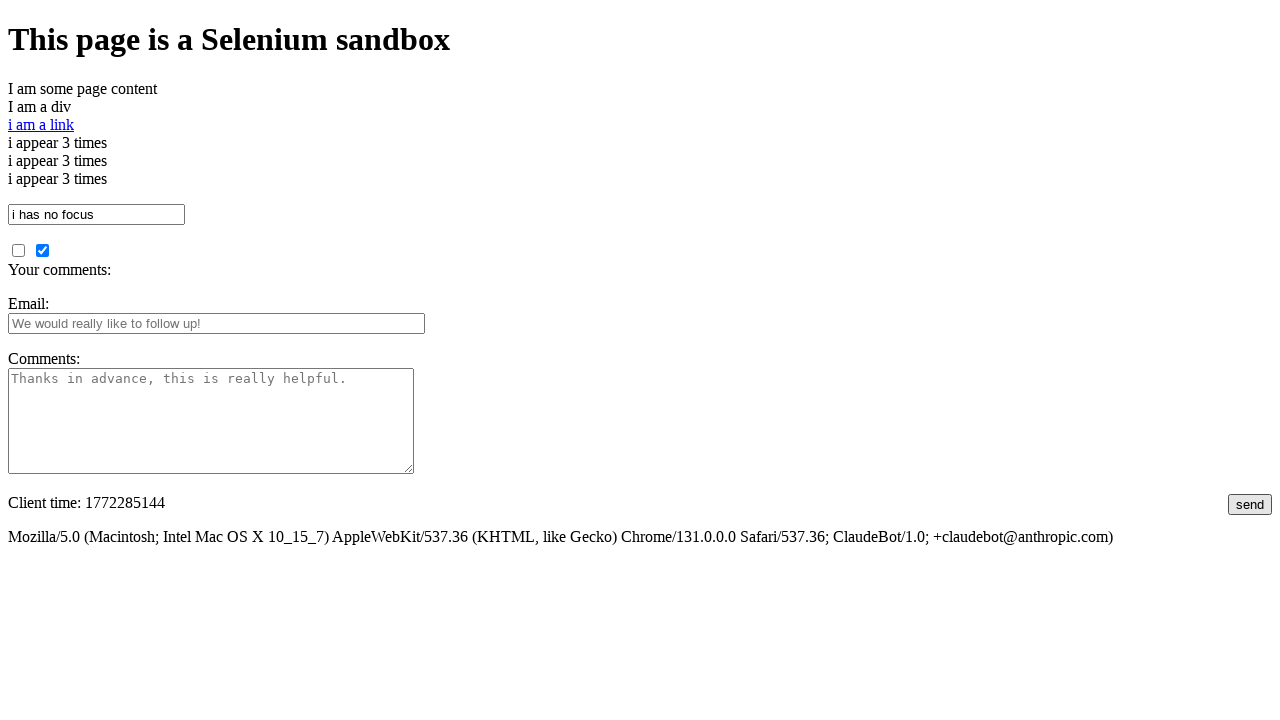

Waited for page load to complete
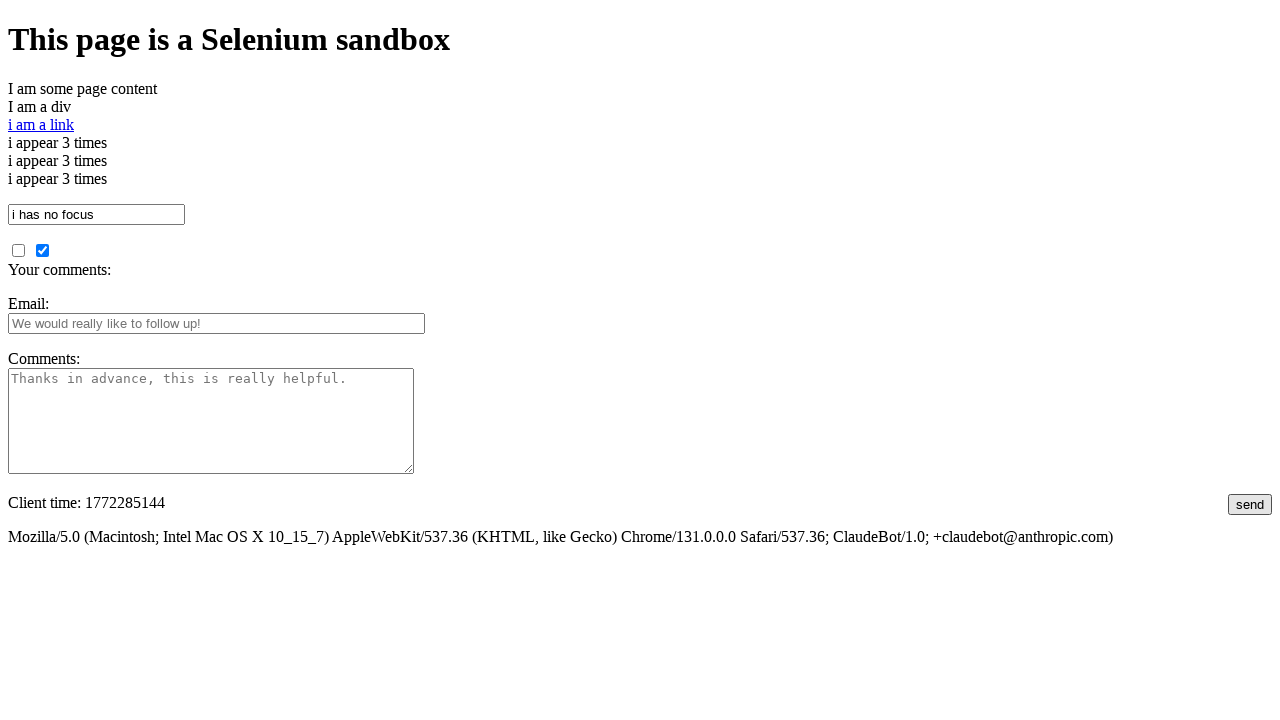

Verified URL contains 'guinea'
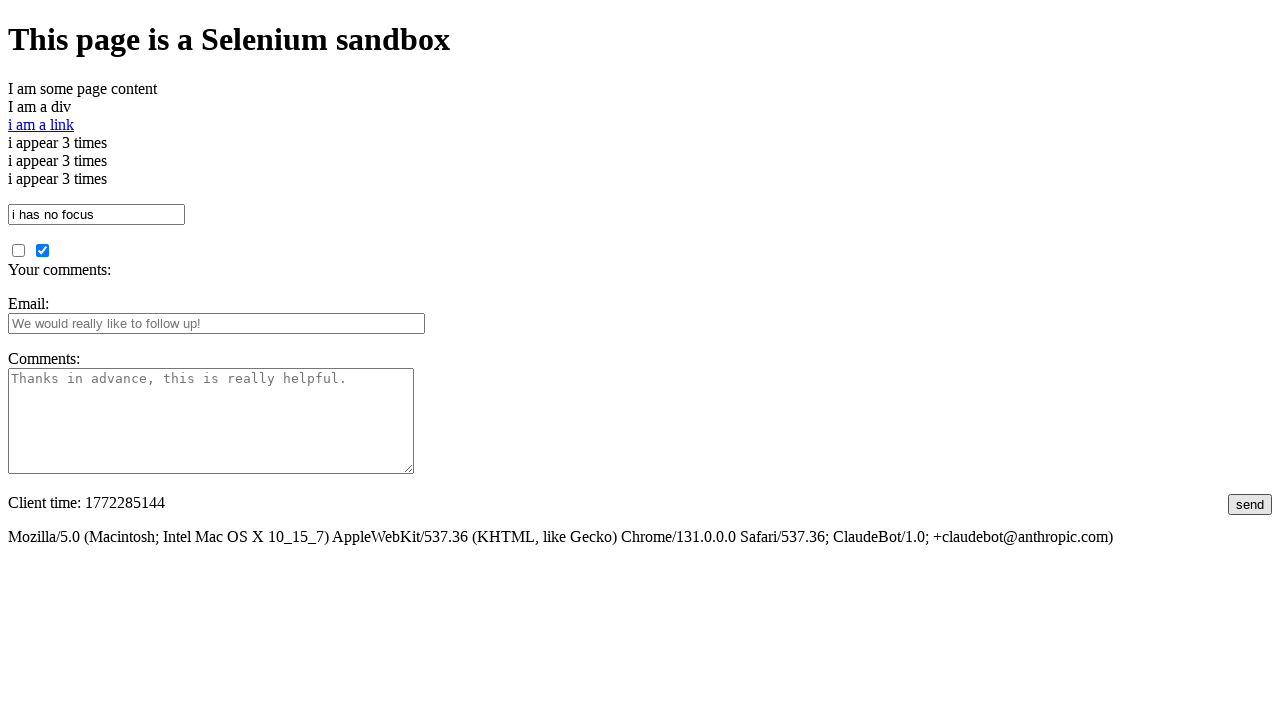

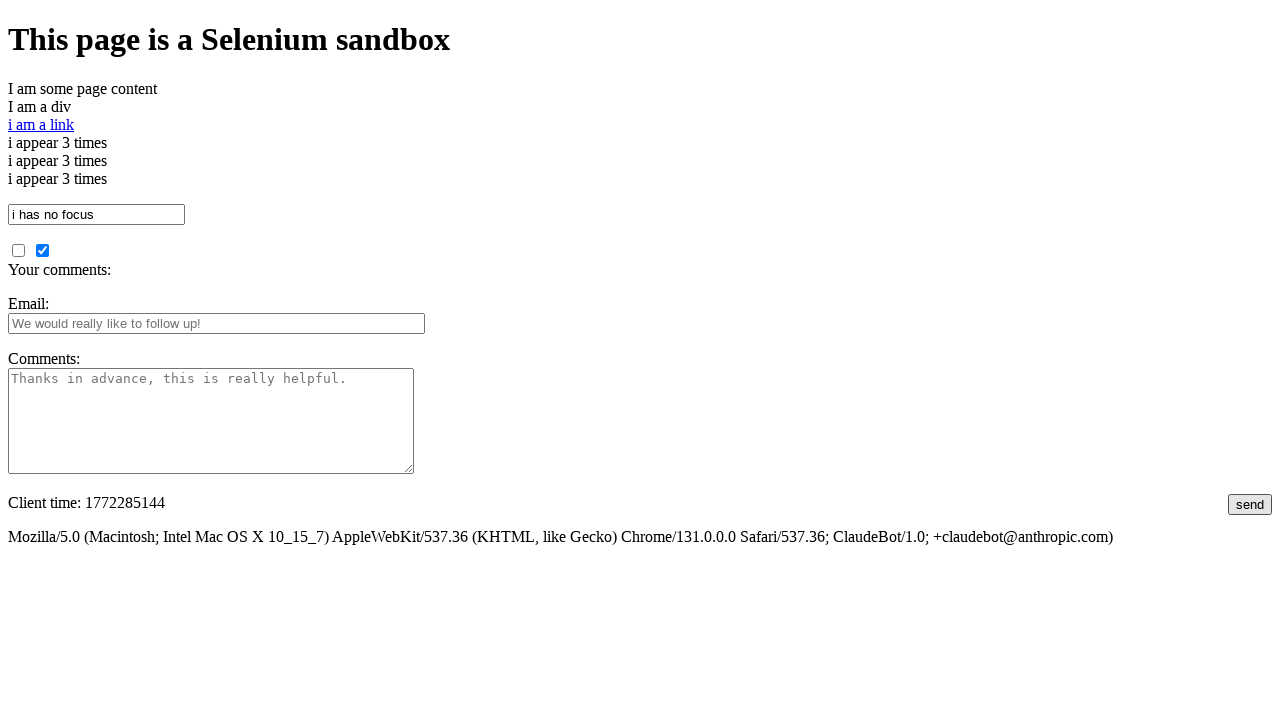